Tests that edits are cancelled when pressing Escape key

Starting URL: https://demo.playwright.dev/todomvc

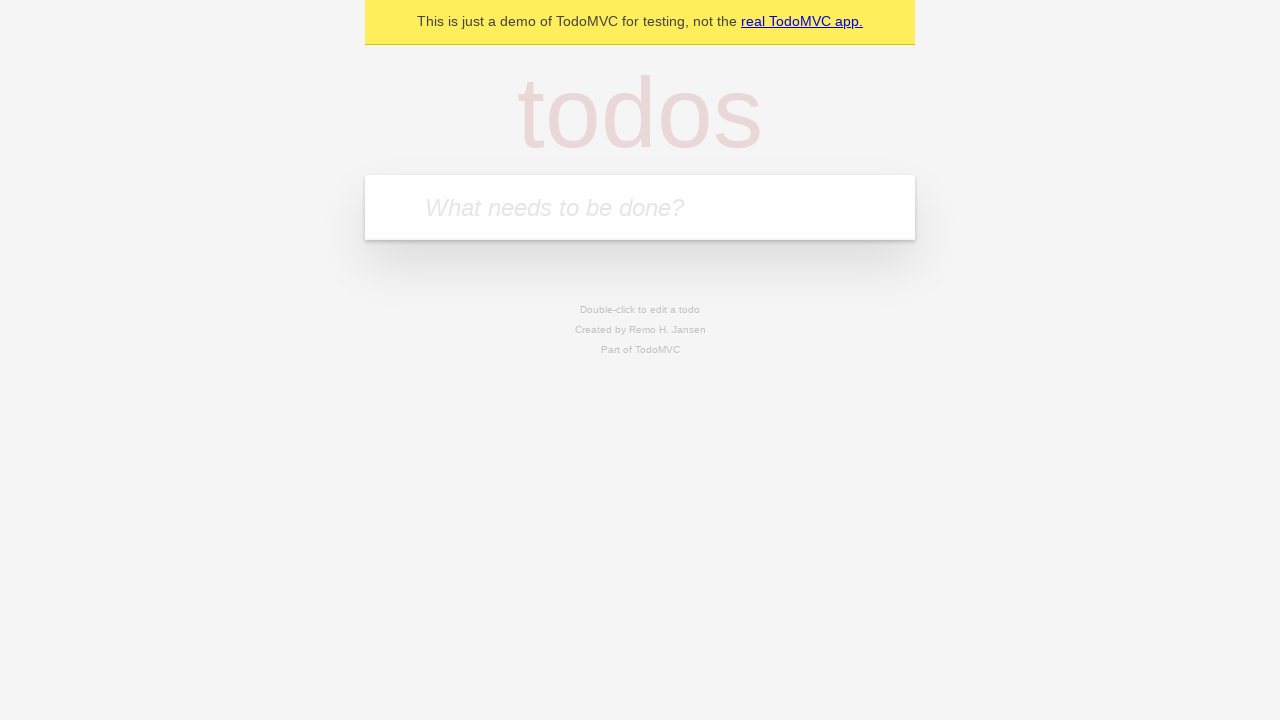

Filled first todo input with 'buy some cheese' on .new-todo
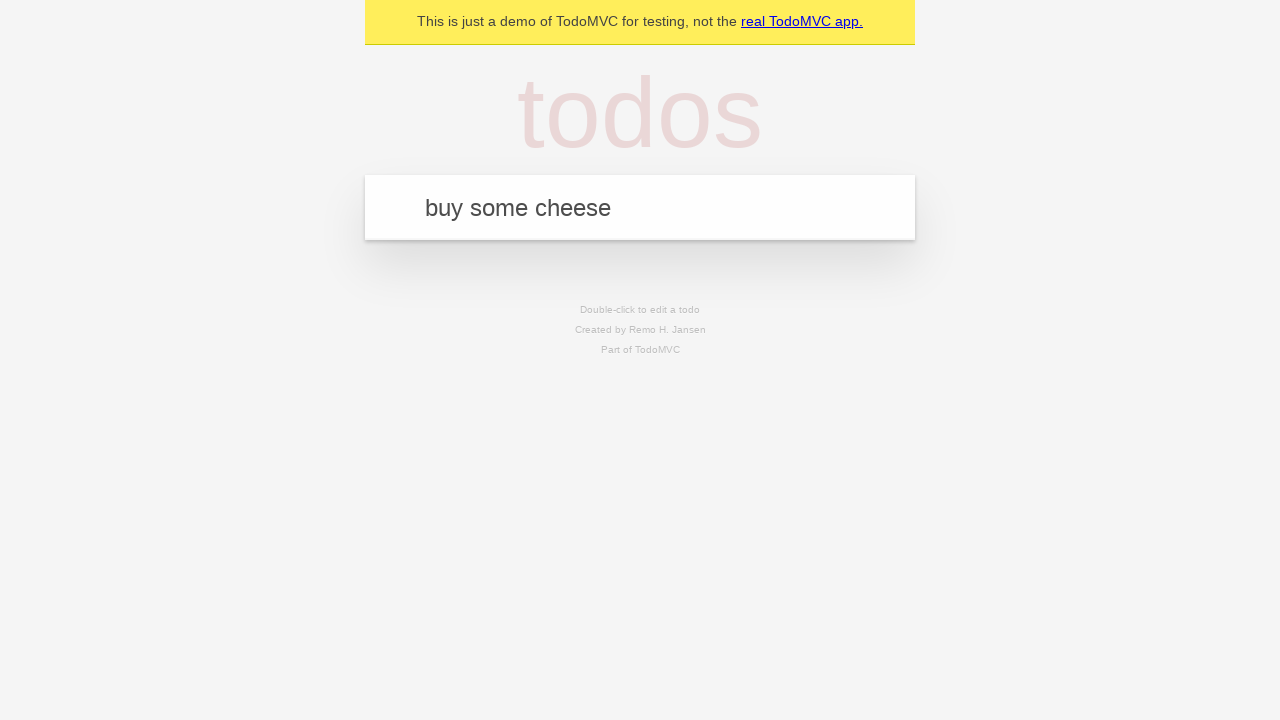

Pressed Enter to create first todo on .new-todo
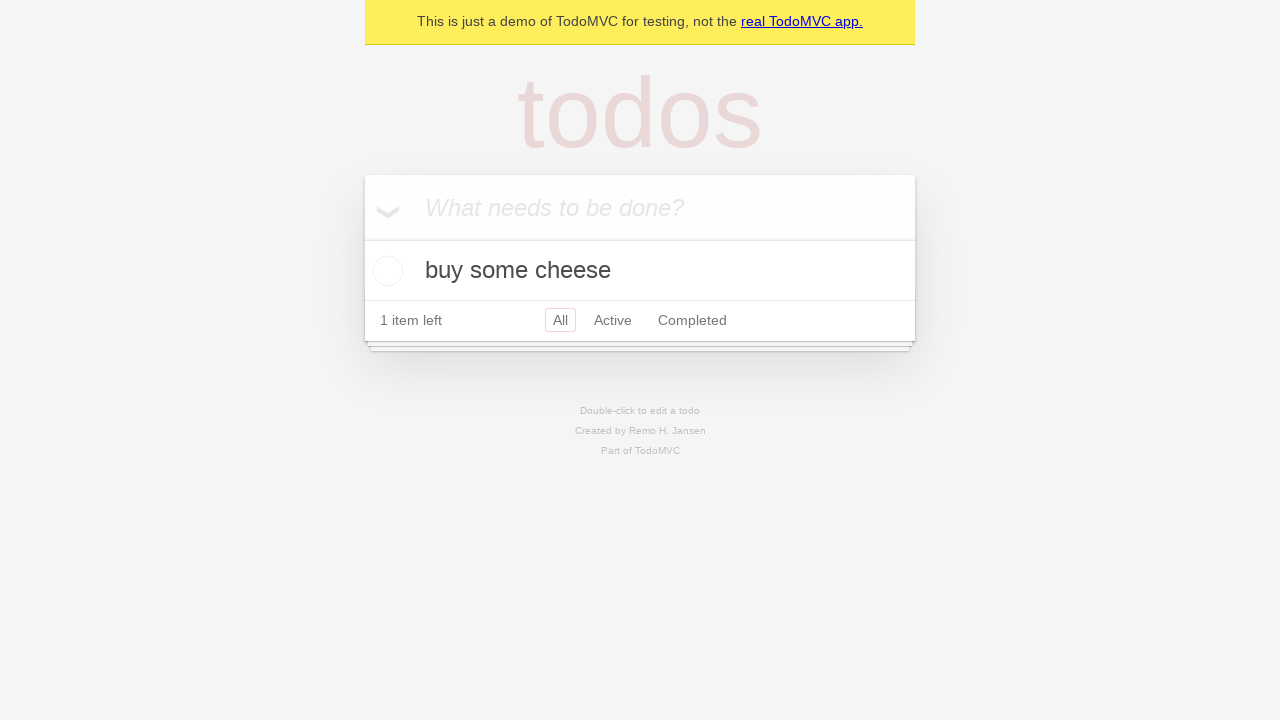

Filled second todo input with 'feed the cat' on .new-todo
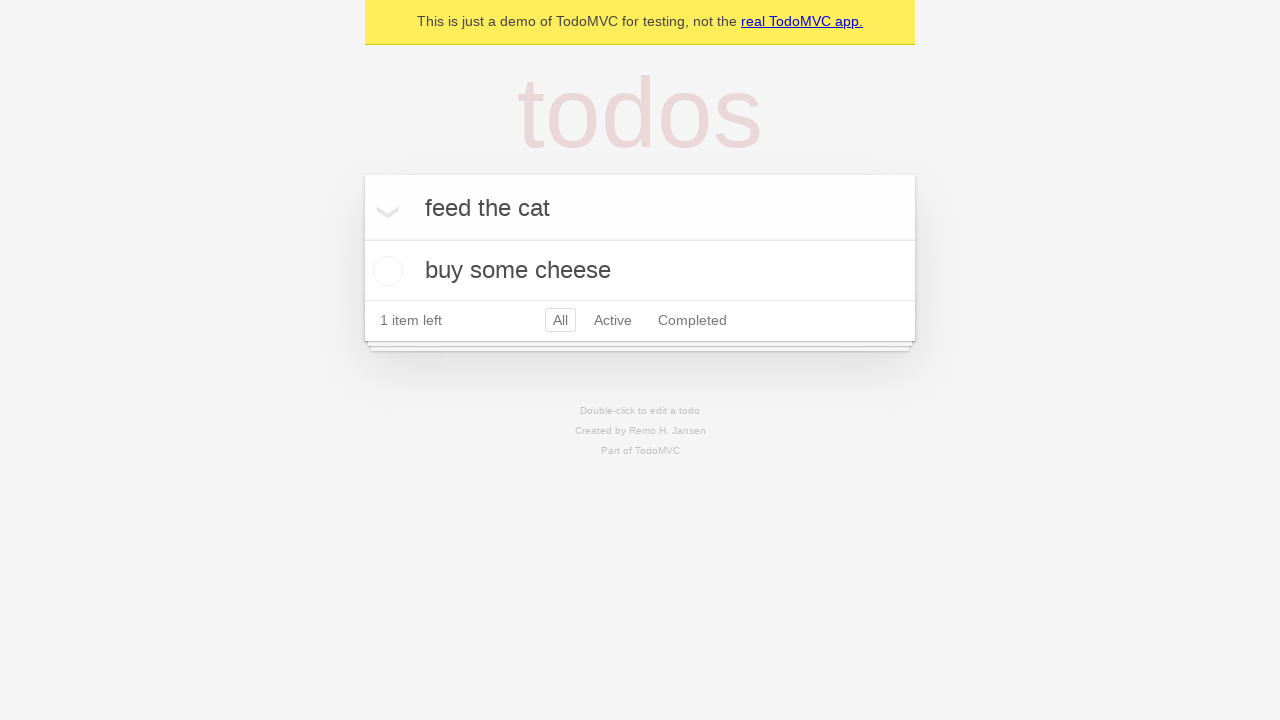

Pressed Enter to create second todo on .new-todo
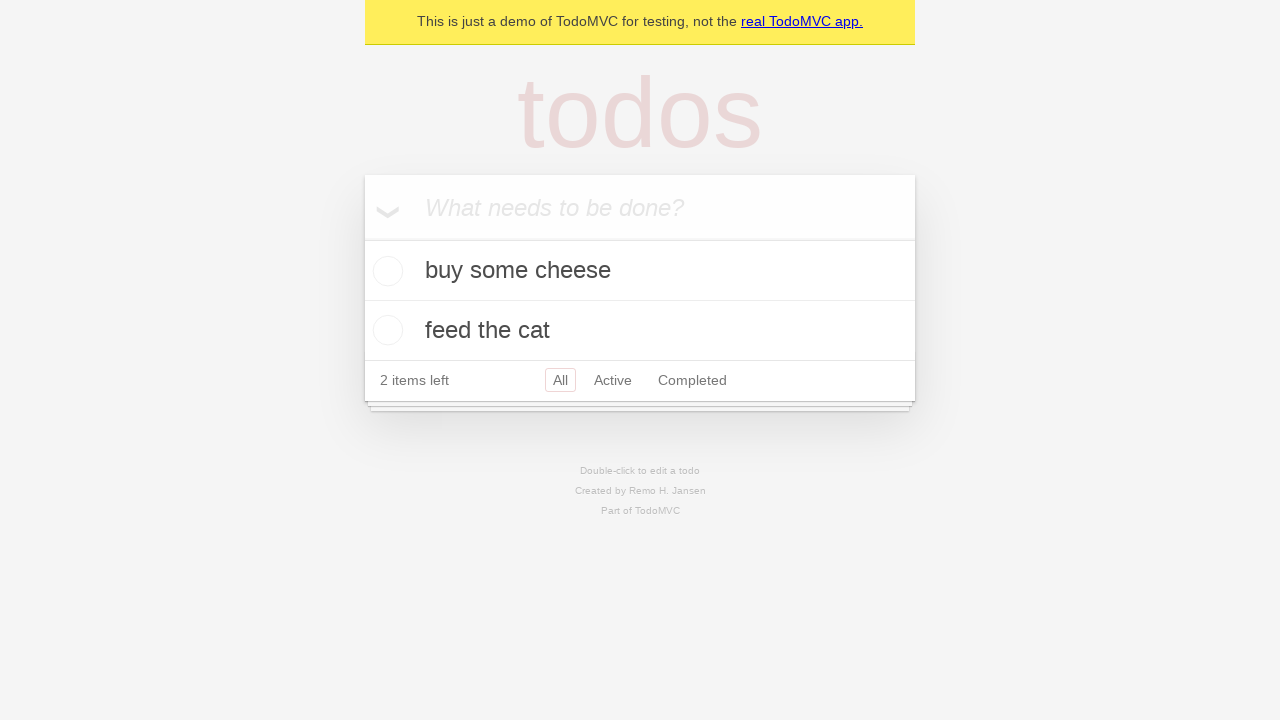

Filled third todo input with 'book a doctors appointment' on .new-todo
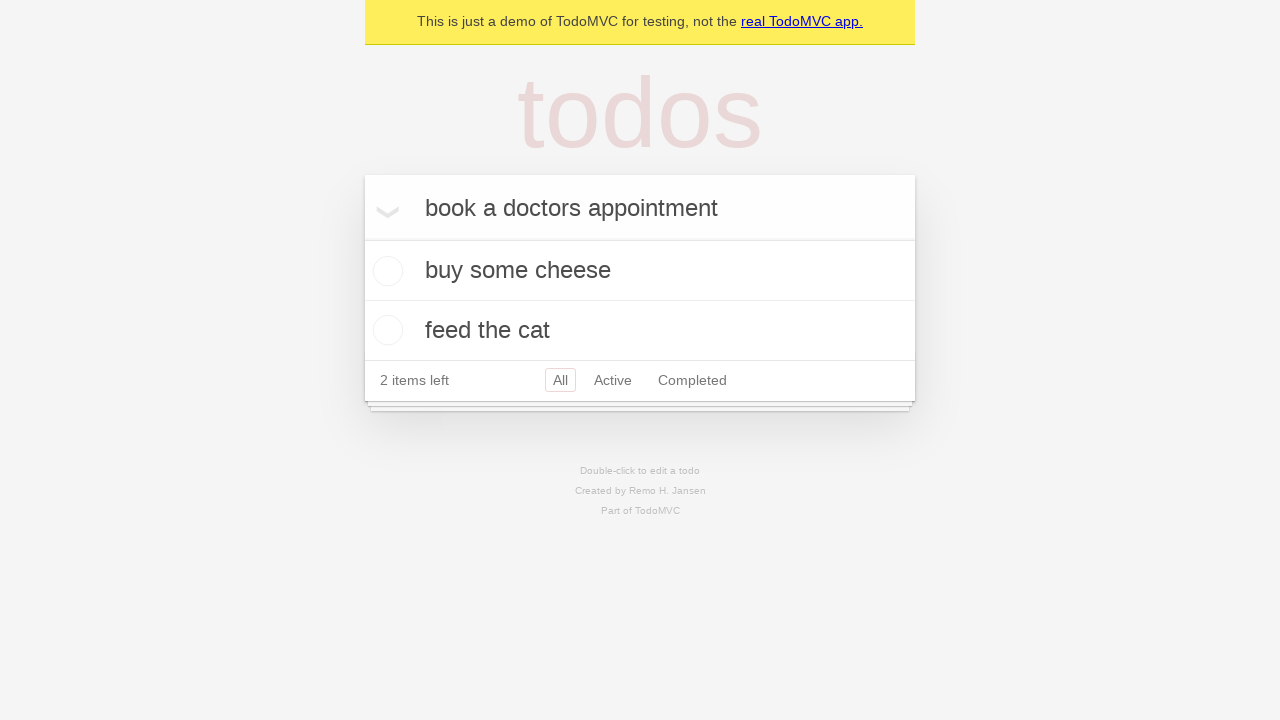

Pressed Enter to create third todo on .new-todo
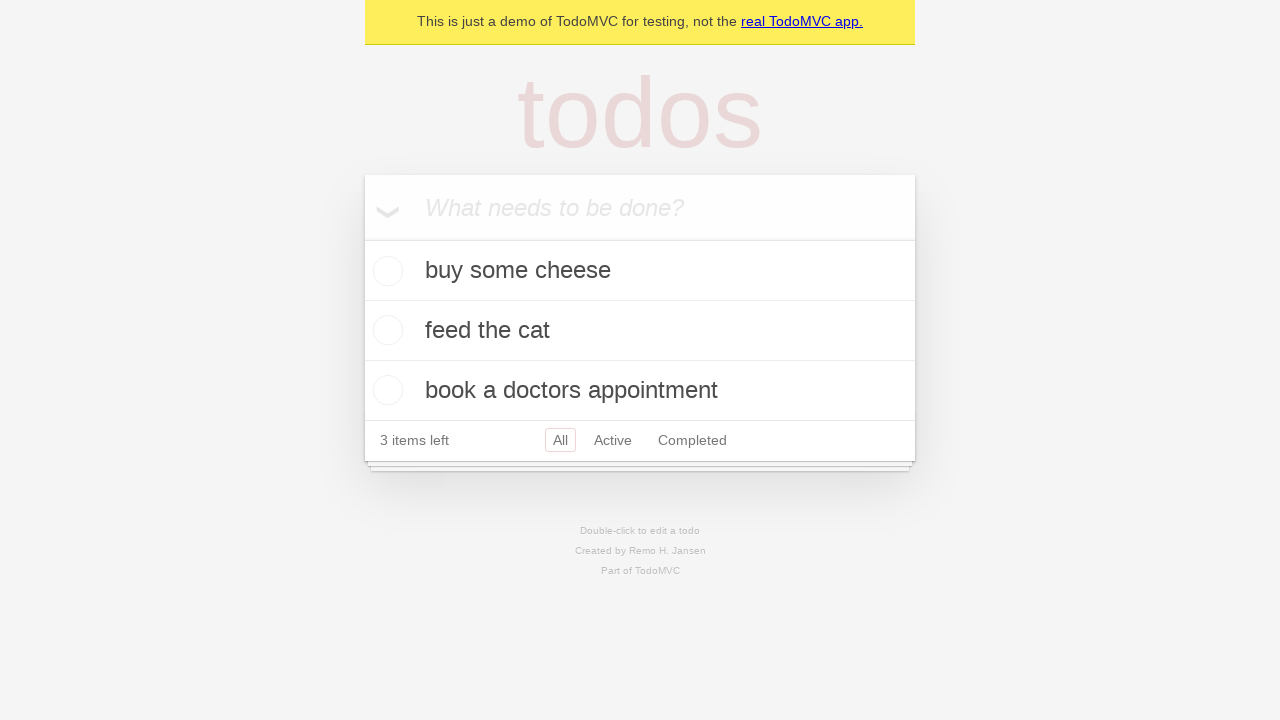

Double-clicked second todo item to enter edit mode at (640, 331) on .todo-list li >> nth=1
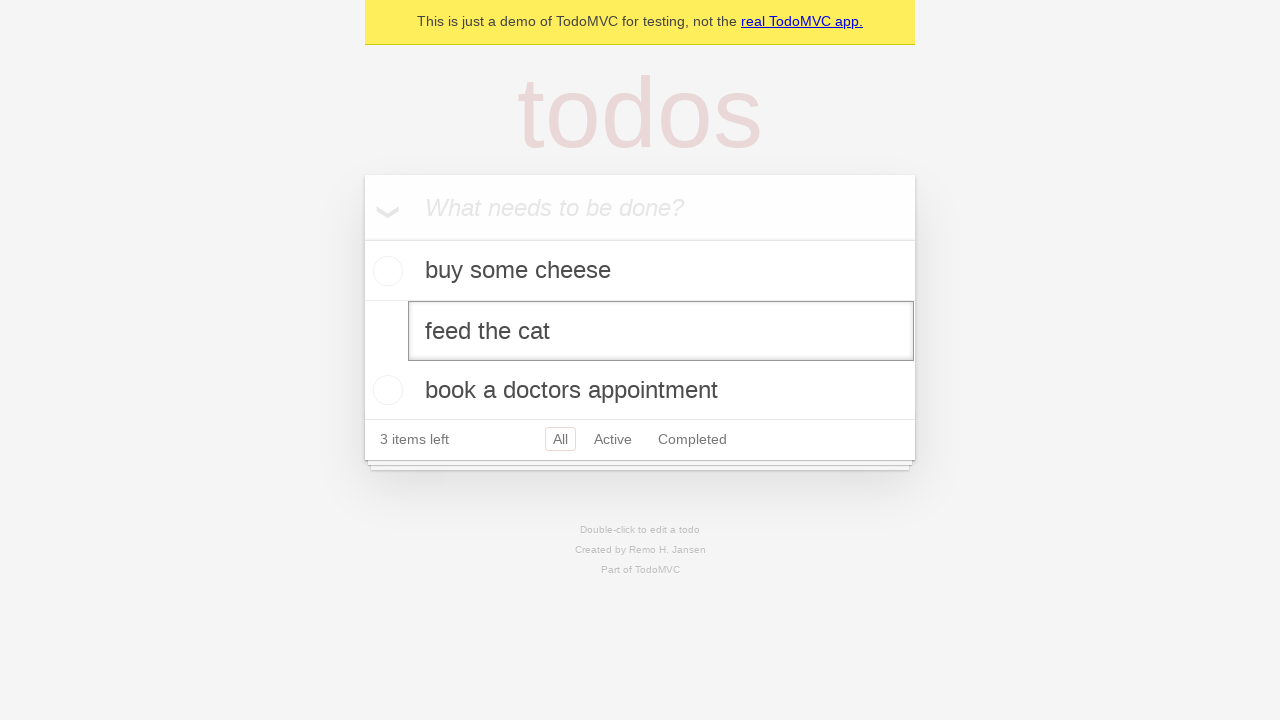

Filled edit field with 'buy some sausages' on .todo-list li >> nth=1 >> .edit
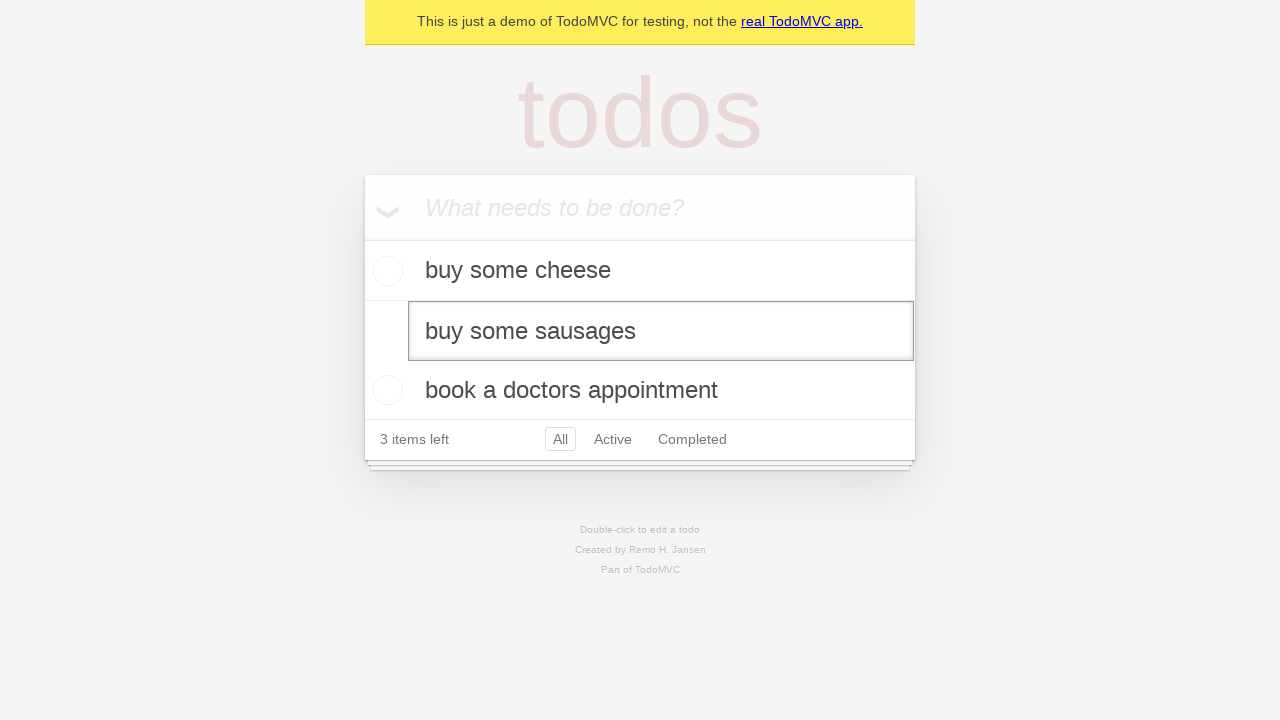

Pressed Escape key to cancel edits on .todo-list li >> nth=1 >> .edit
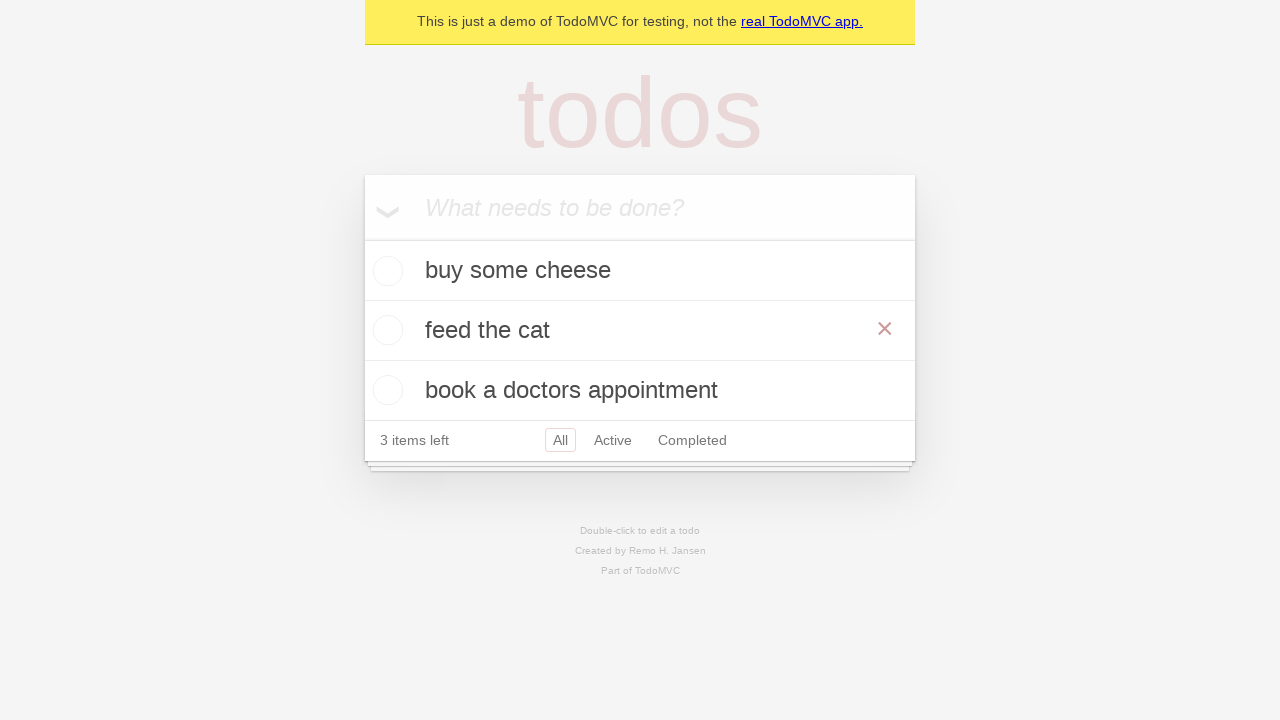

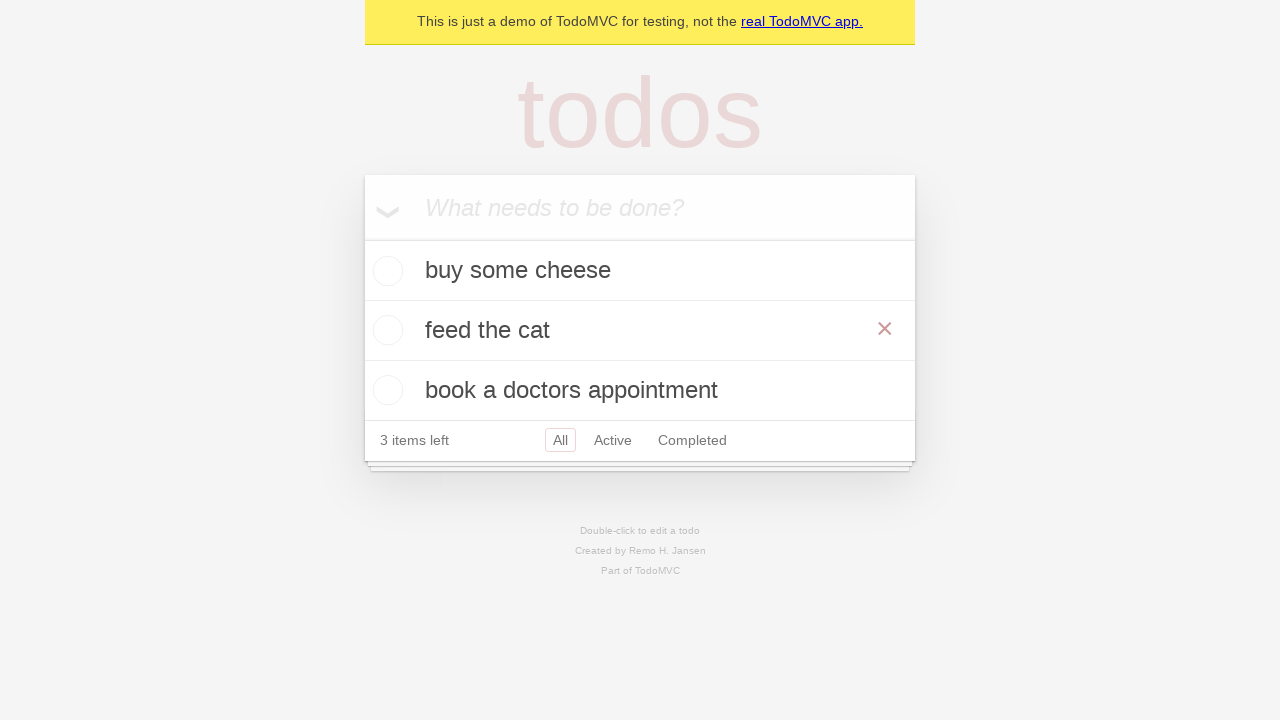